Tests selecting multiple random non-contiguous elements by holding Ctrl key and clicking on specific items in a selectable list

Starting URL: https://automationfc.github.io/jquery-selectable/

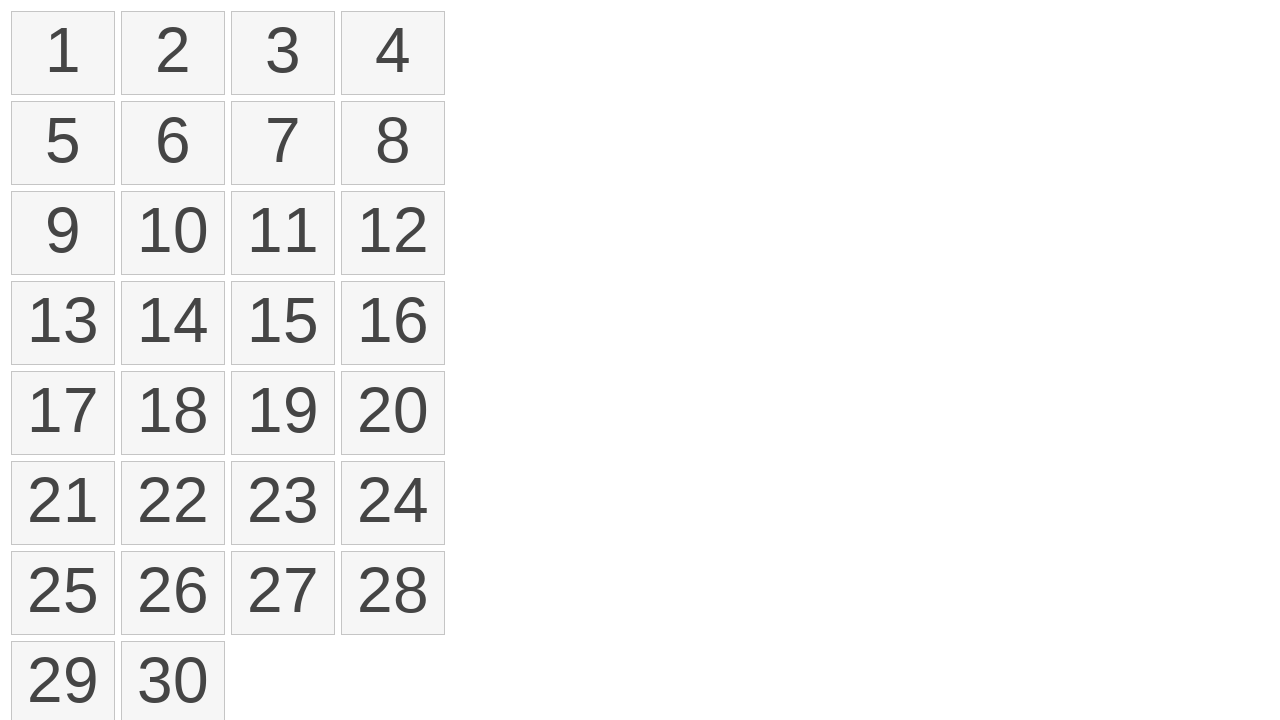

Waited for selectable list to load
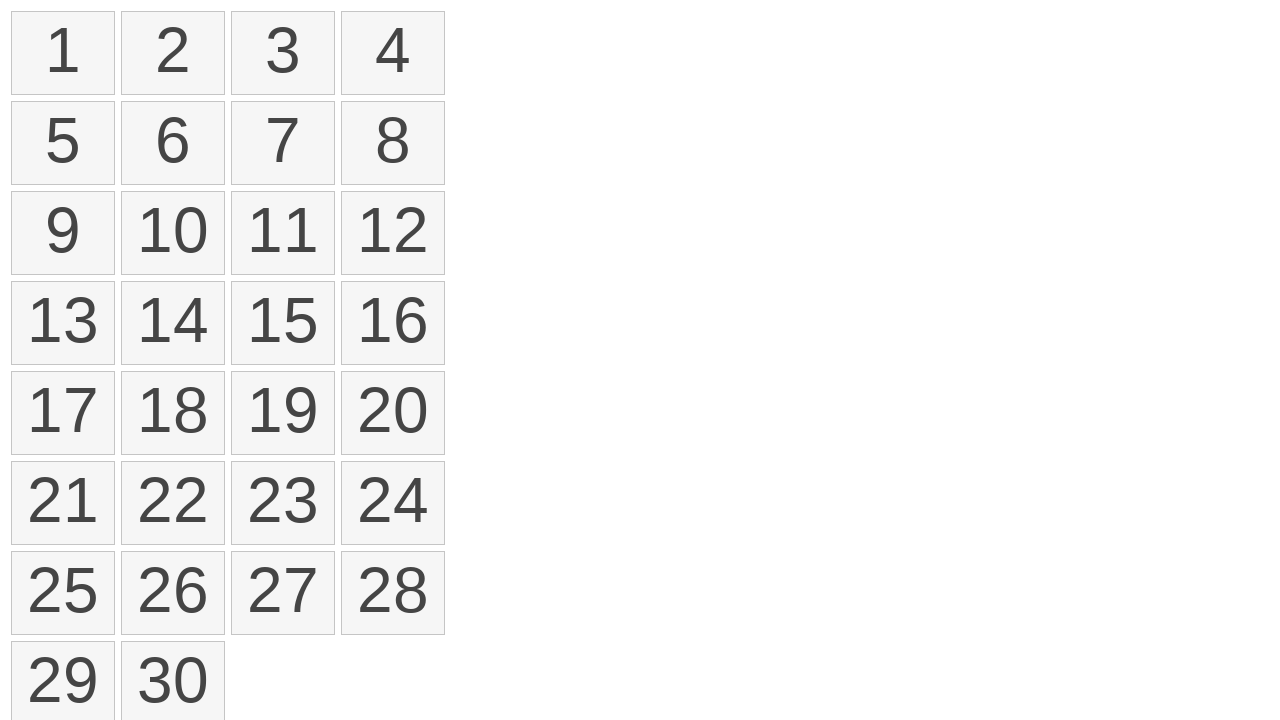

Located all number elements in selectable list
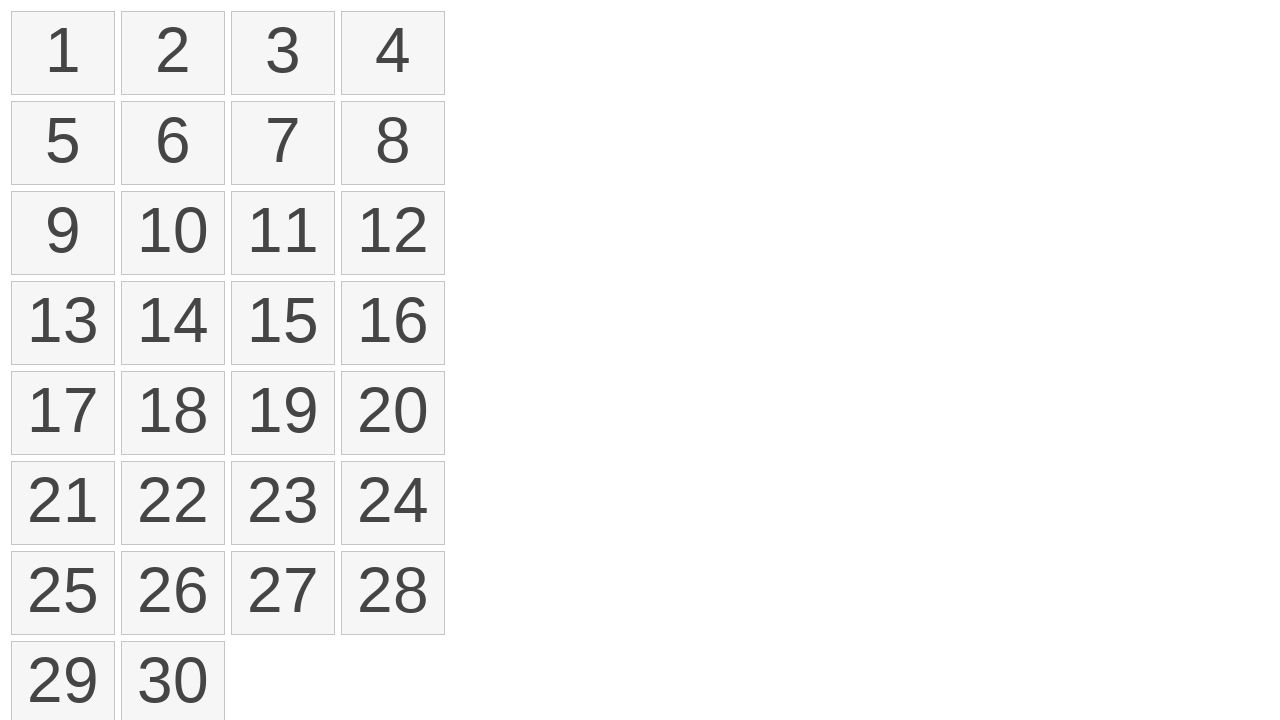

Pressed and held Control key
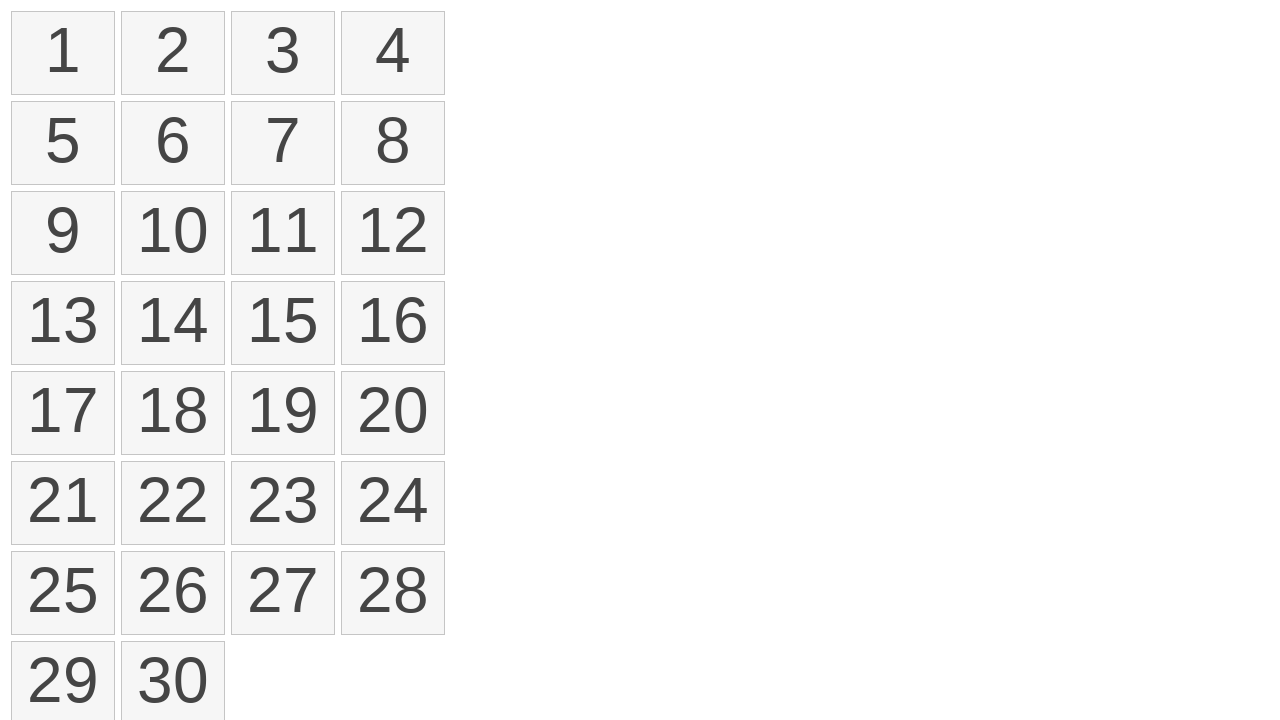

Clicked element at index 0 while holding Control at (63, 53) on ol#selectable > li >> nth=0
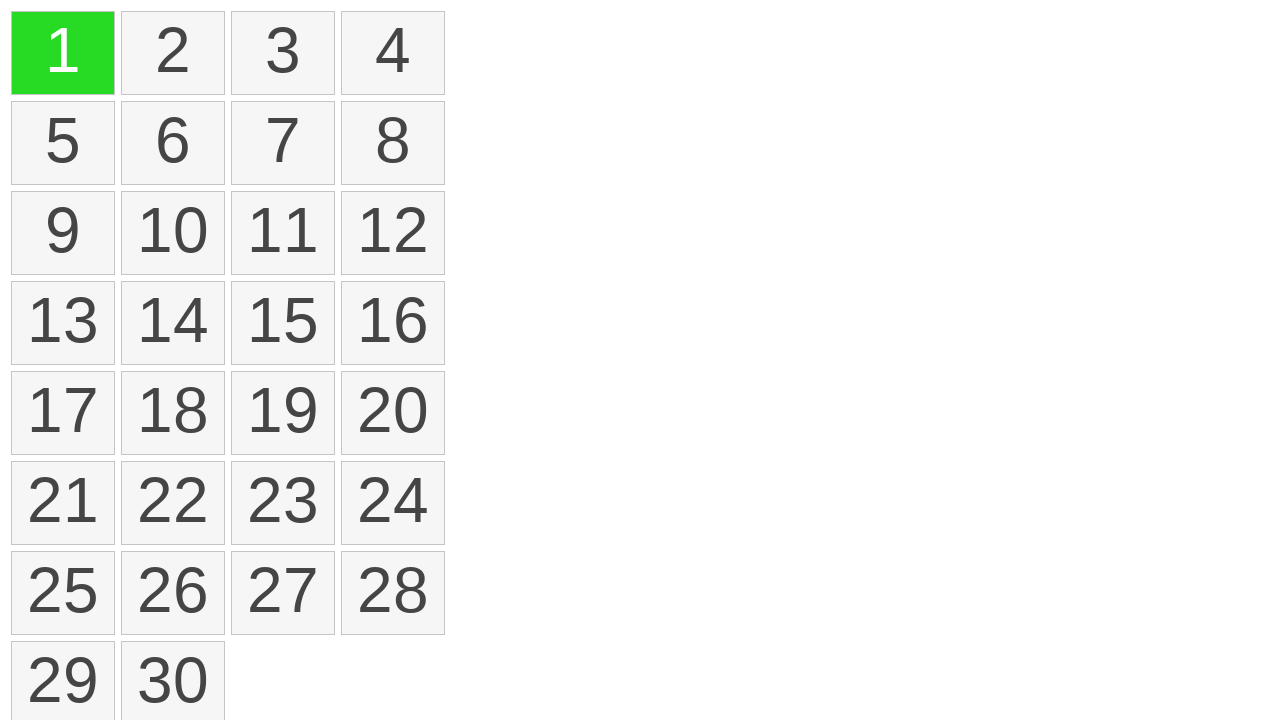

Clicked element at index 2 while holding Control at (283, 53) on ol#selectable > li >> nth=2
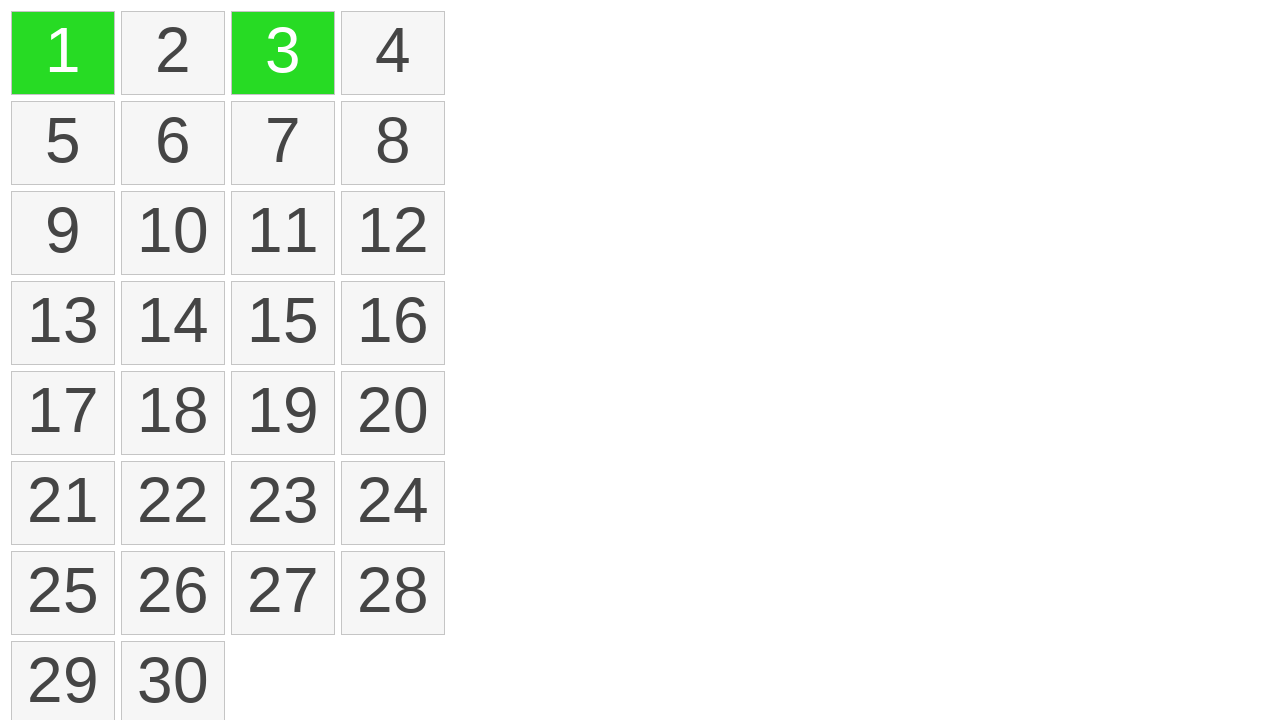

Clicked element at index 5 while holding Control at (173, 143) on ol#selectable > li >> nth=5
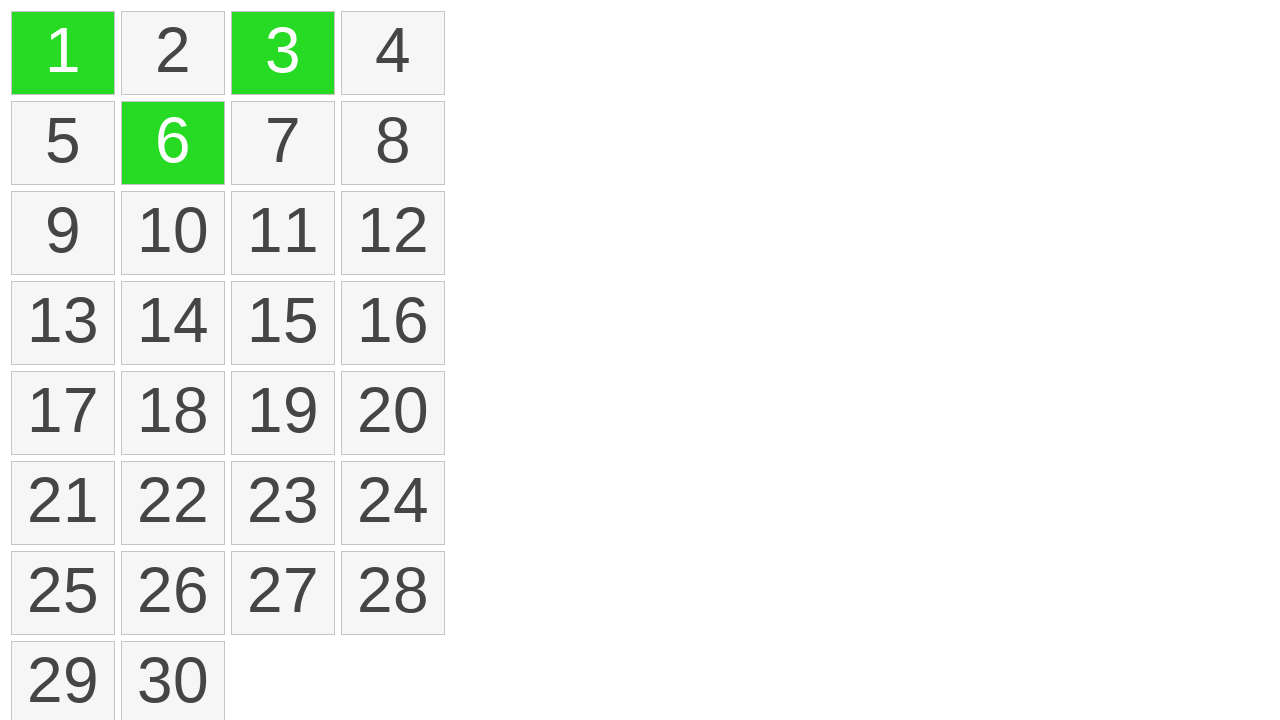

Clicked element at index 10 while holding Control at (283, 233) on ol#selectable > li >> nth=10
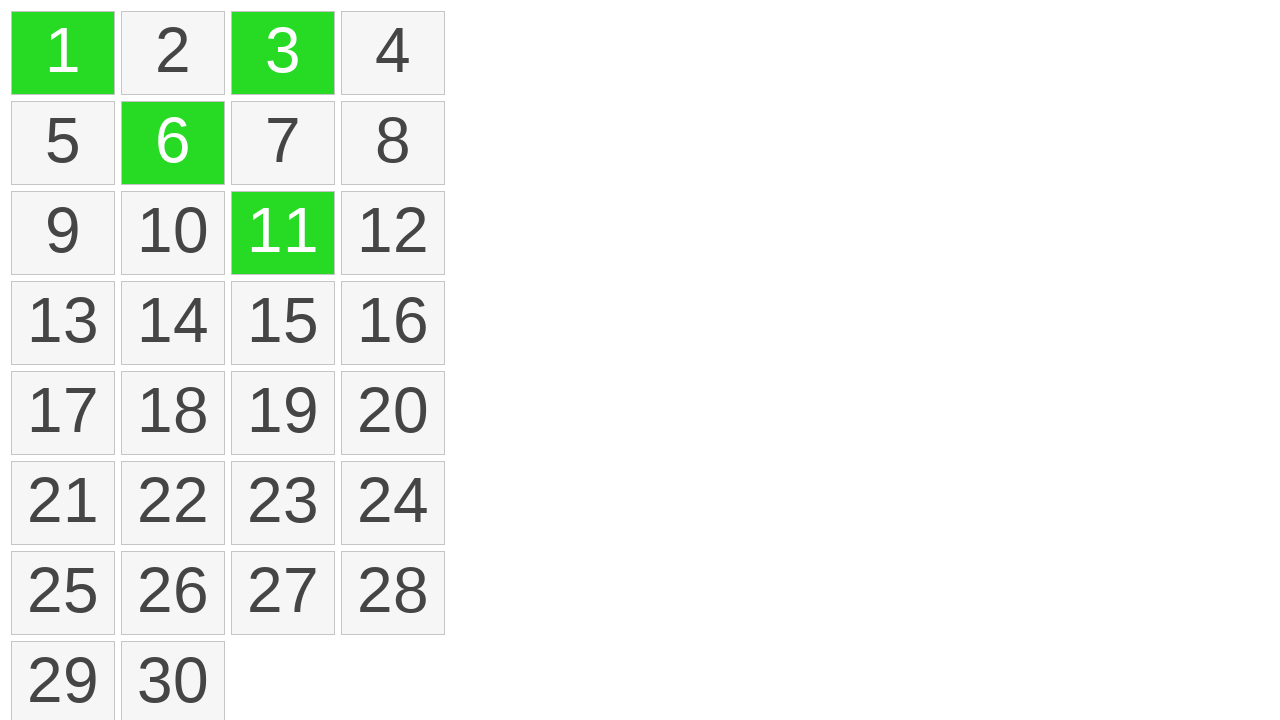

Clicked element at index 13 while holding Control at (173, 323) on ol#selectable > li >> nth=13
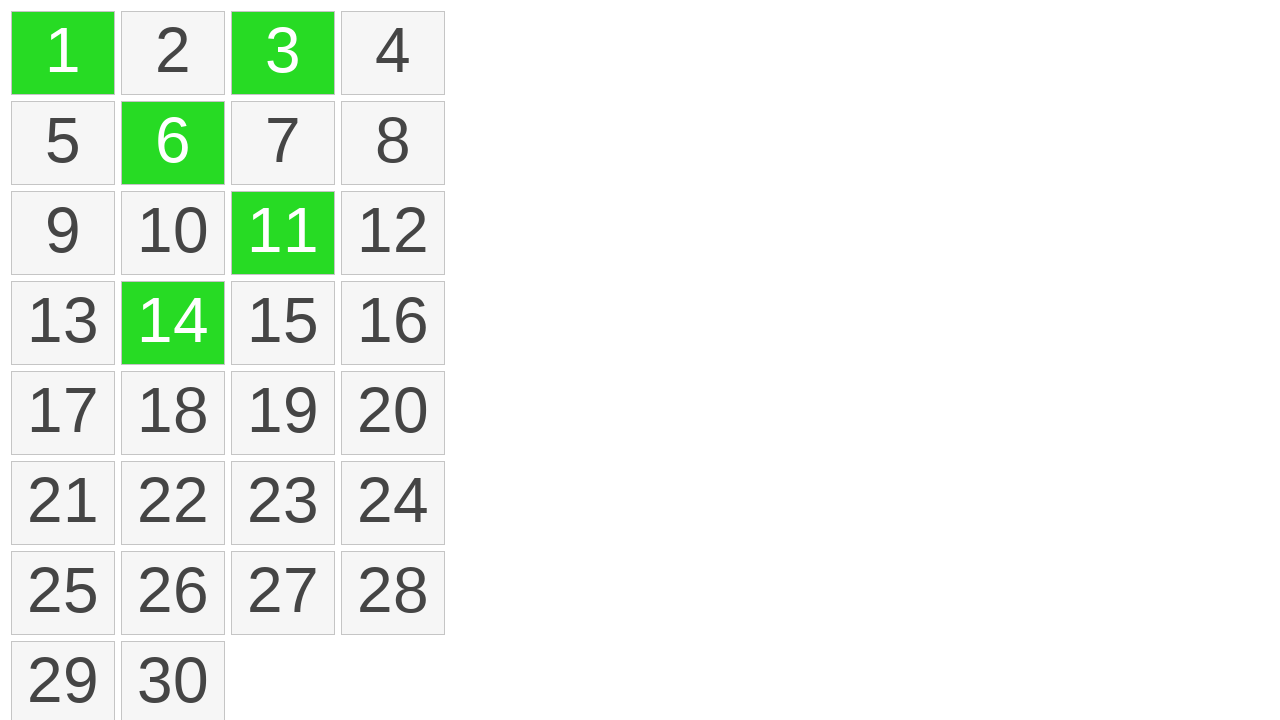

Clicked element at index 16 while holding Control at (63, 413) on ol#selectable > li >> nth=16
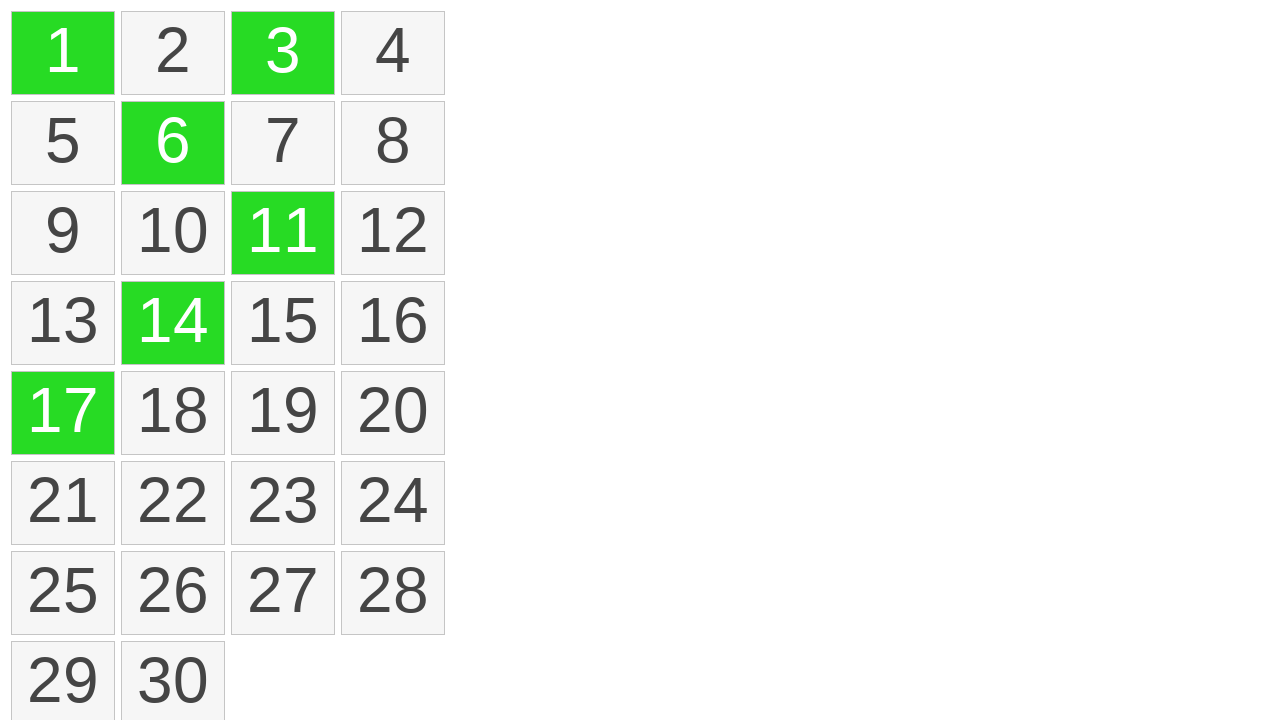

Clicked element at index 19 while holding Control at (393, 413) on ol#selectable > li >> nth=19
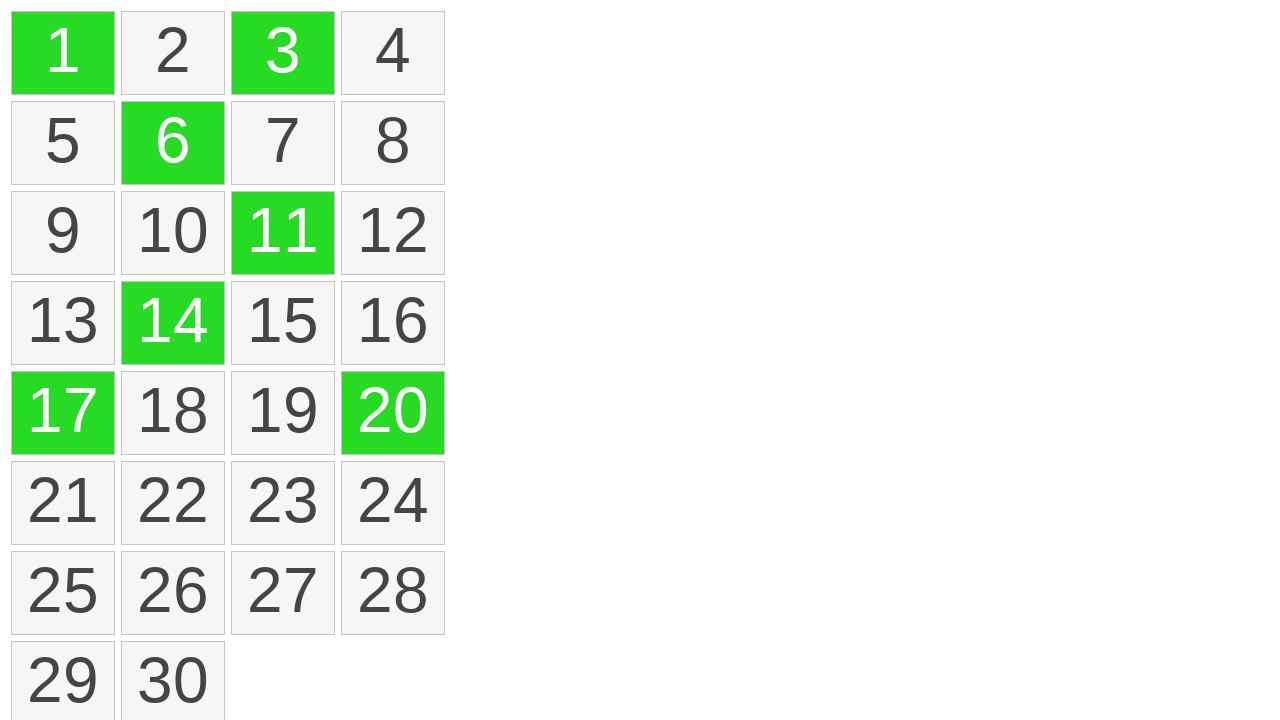

Released Control key
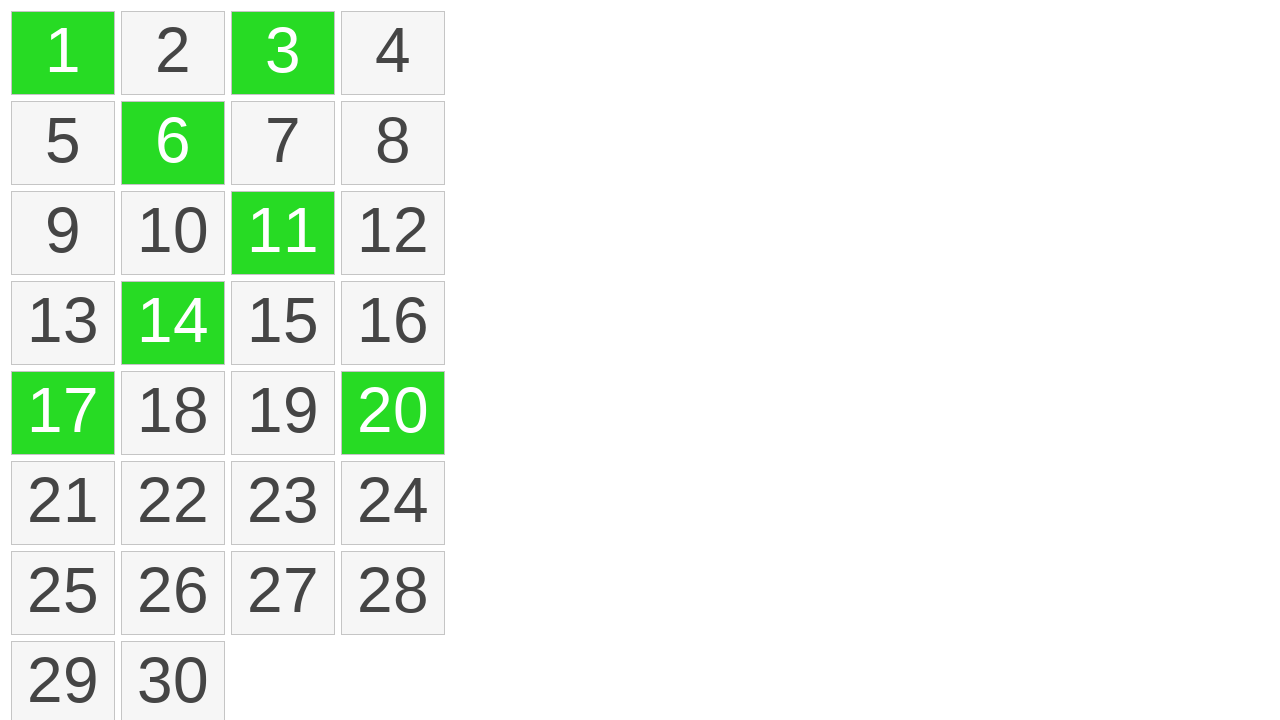

Verified that multiple non-contiguous elements were selected
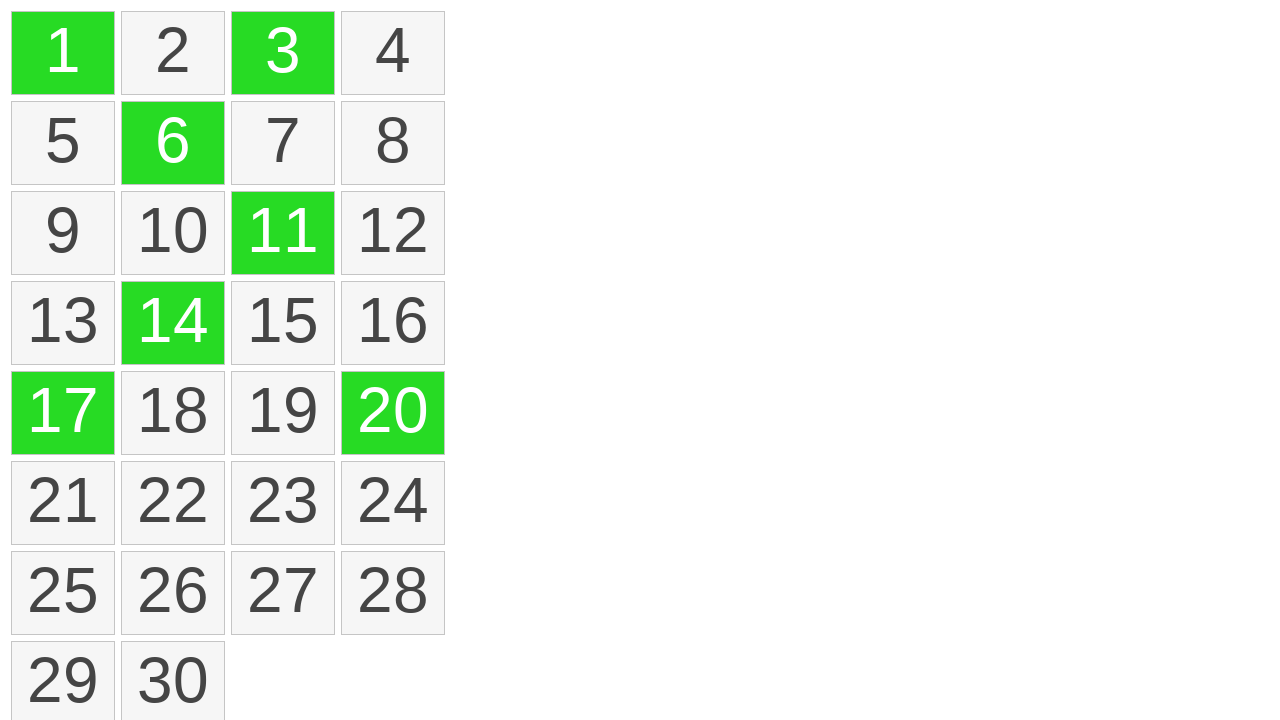

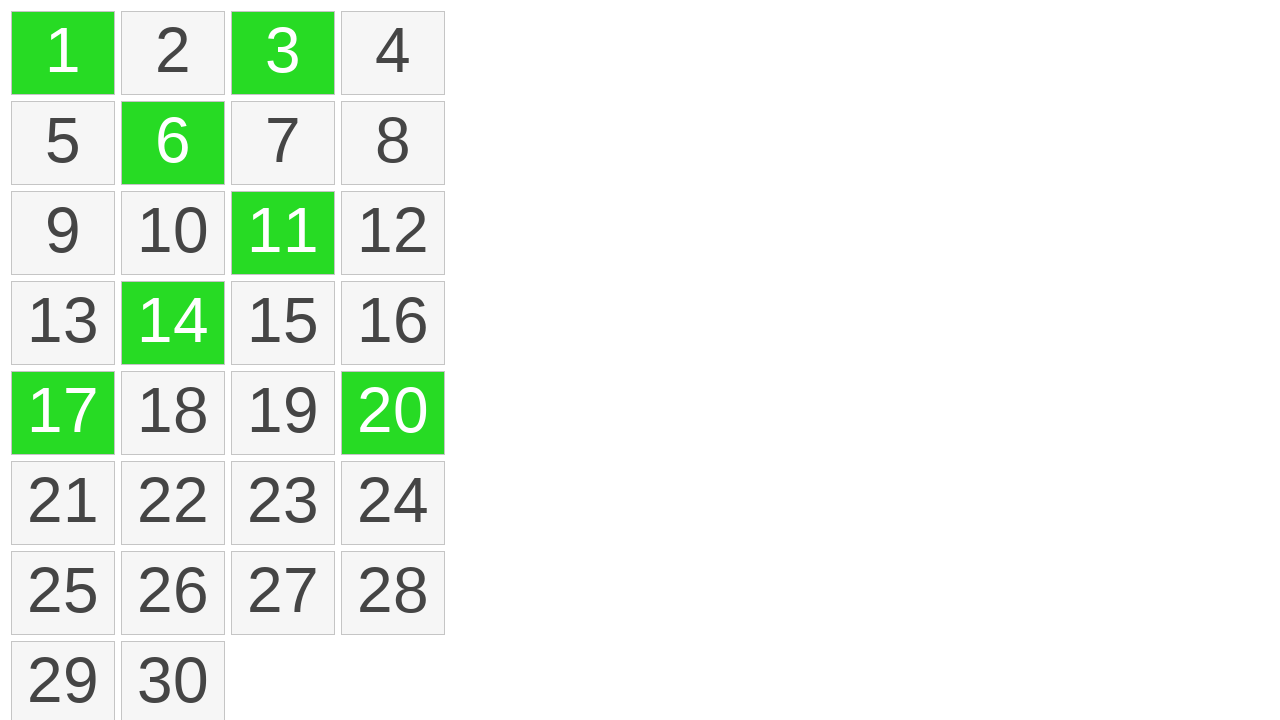